Tests the Web Tables functionality on DemoQA by navigating to the Web Tables section, adding a new record with personal information (name, email, age, salary, department), and then deleting that record.

Starting URL: https://demoqa.com/elements

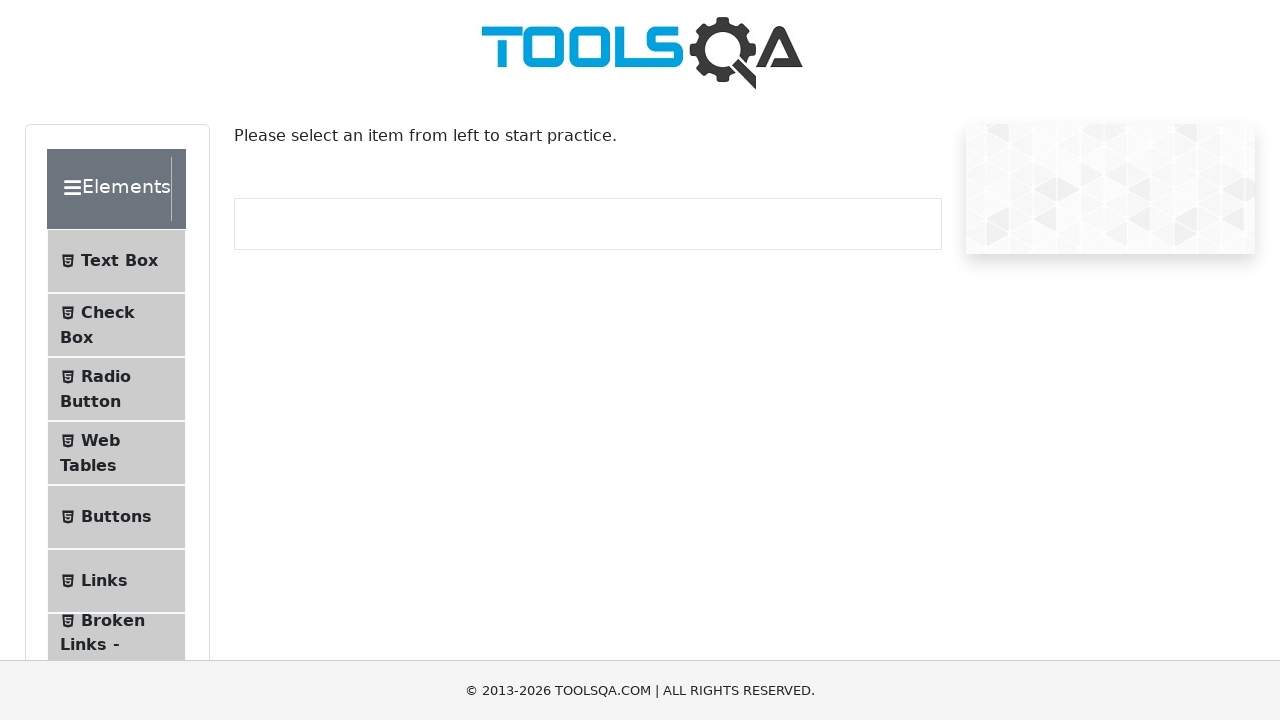

Clicked on Web Tables menu item at (116, 453) on #item-3
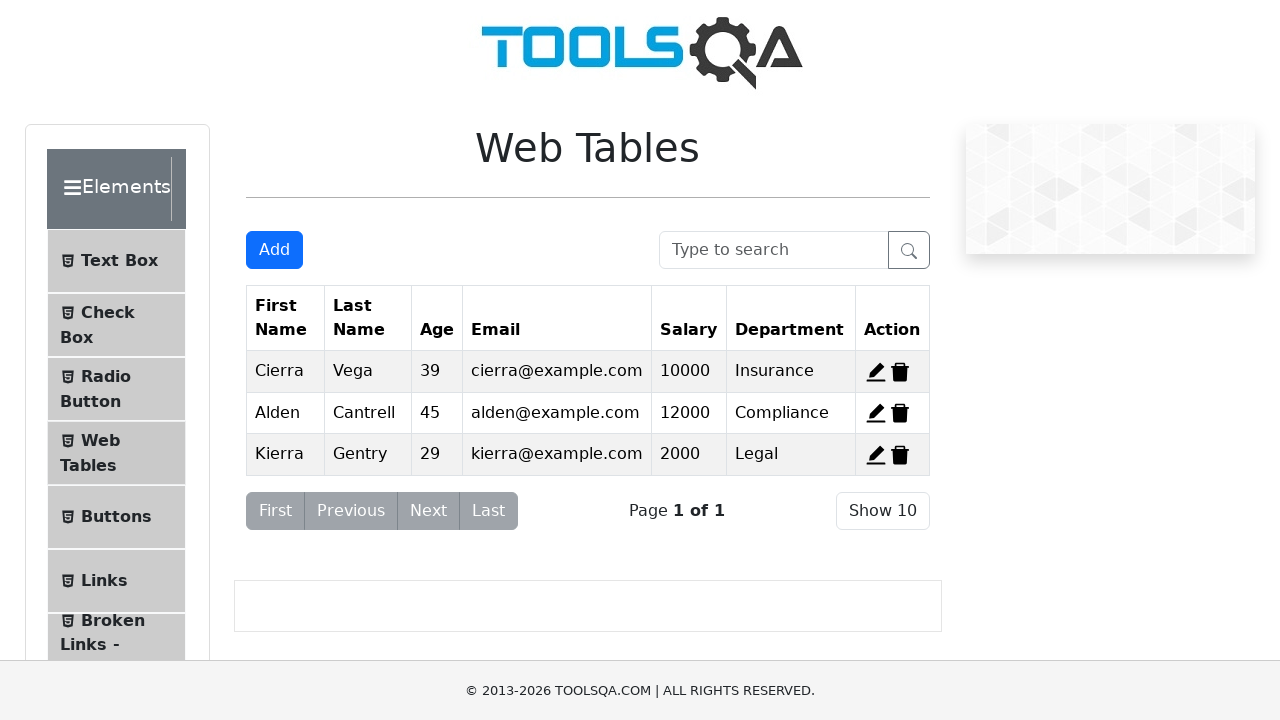

Clicked Add button to open registration form at (274, 250) on #addNewRecordButton
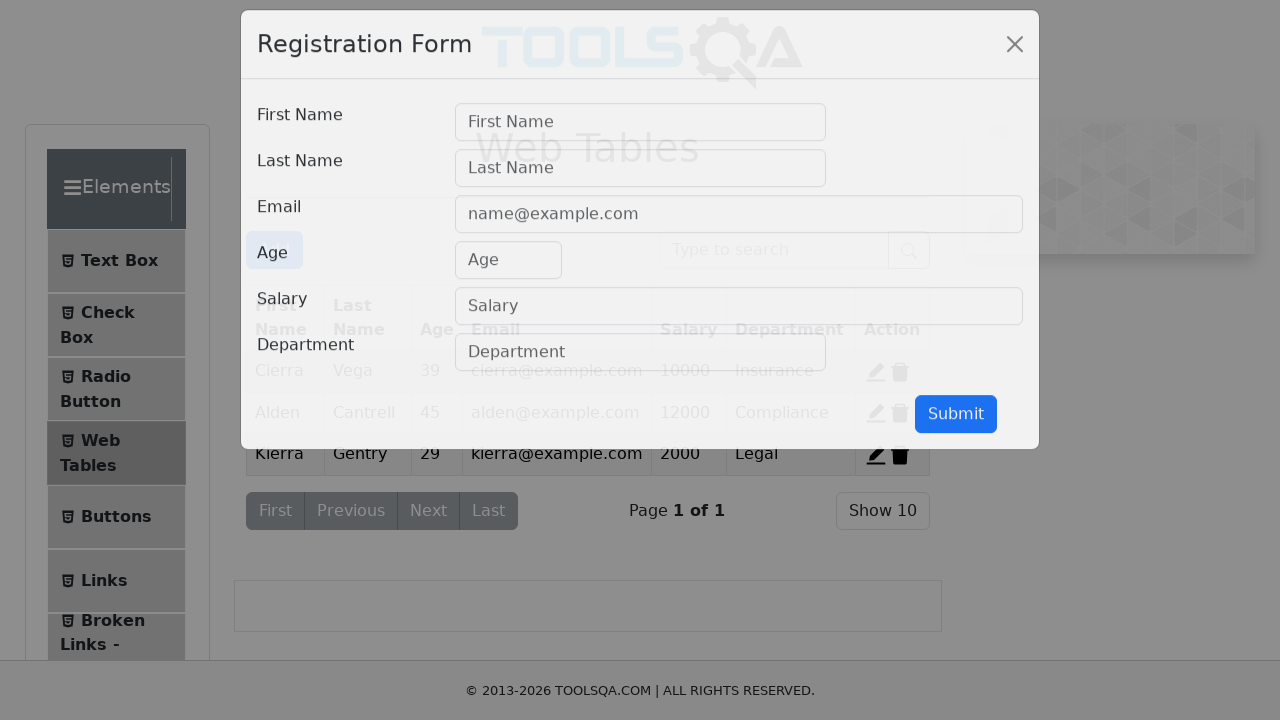

Clicked First Name input field at (640, 141) on input[placeholder='First Name']
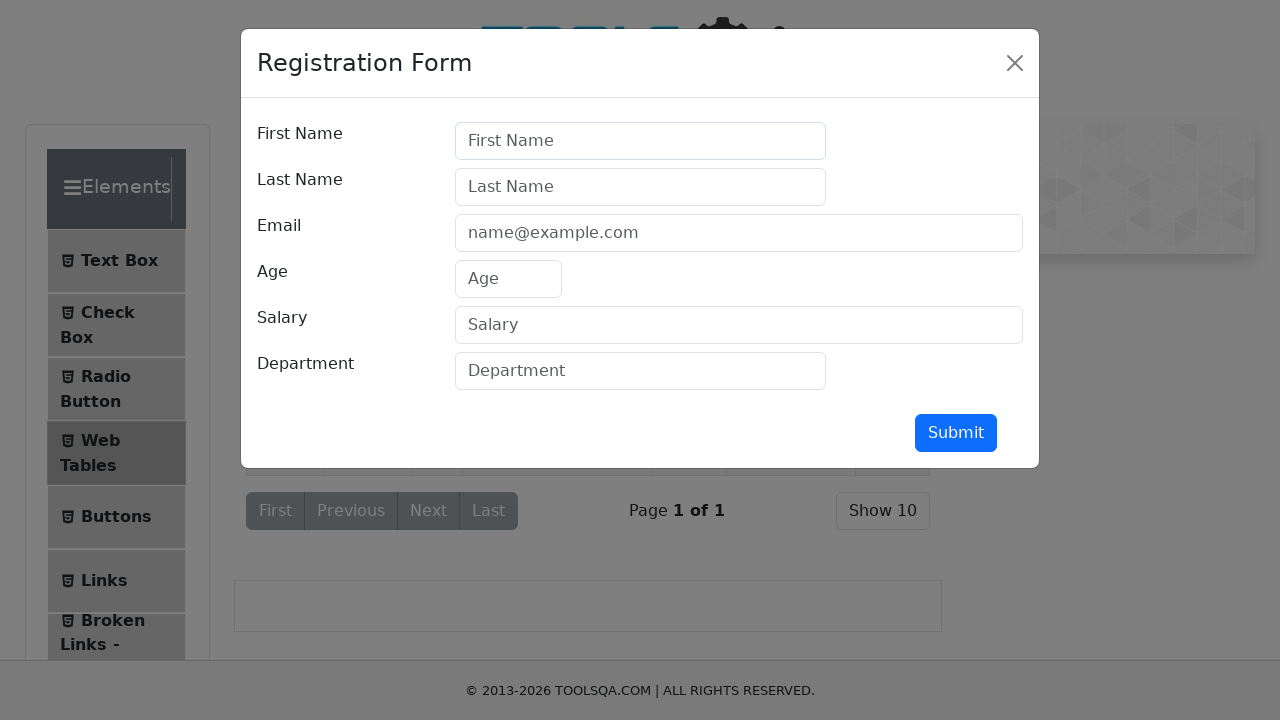

Filled First Name field with 'Ana' on input[placeholder='First Name']
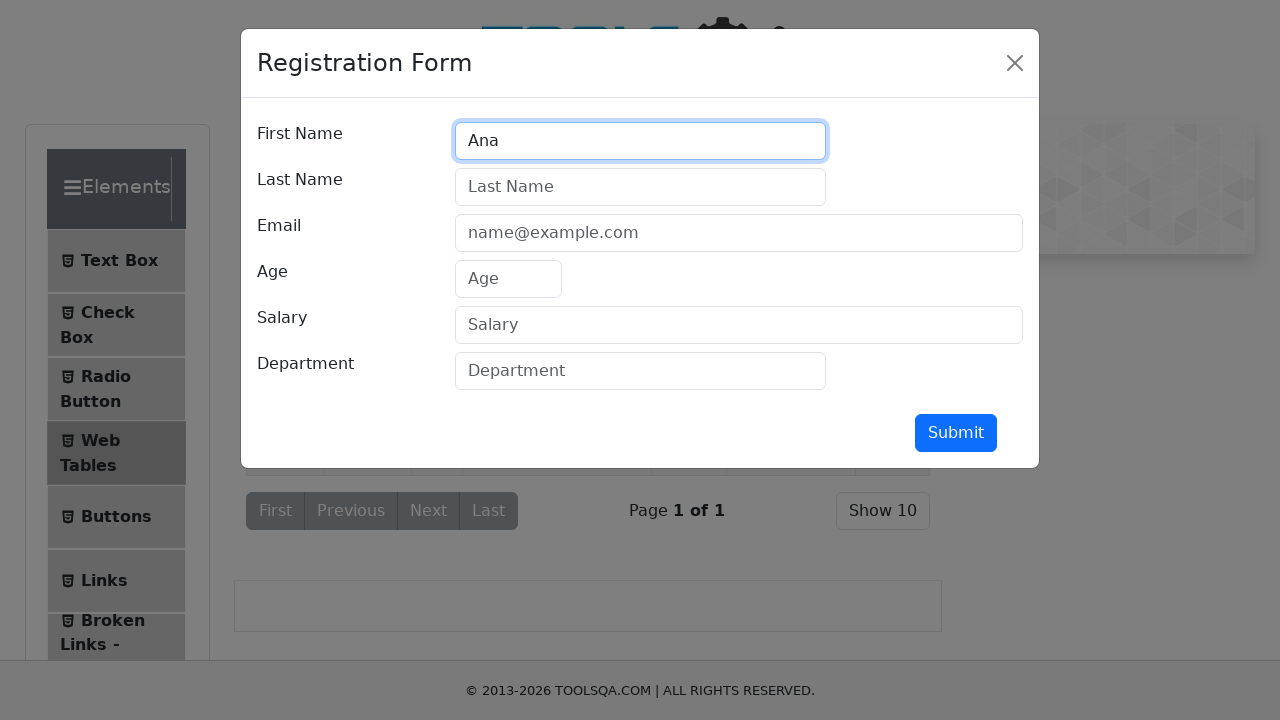

Clicked Last Name input field at (640, 187) on input[placeholder='Last Name']
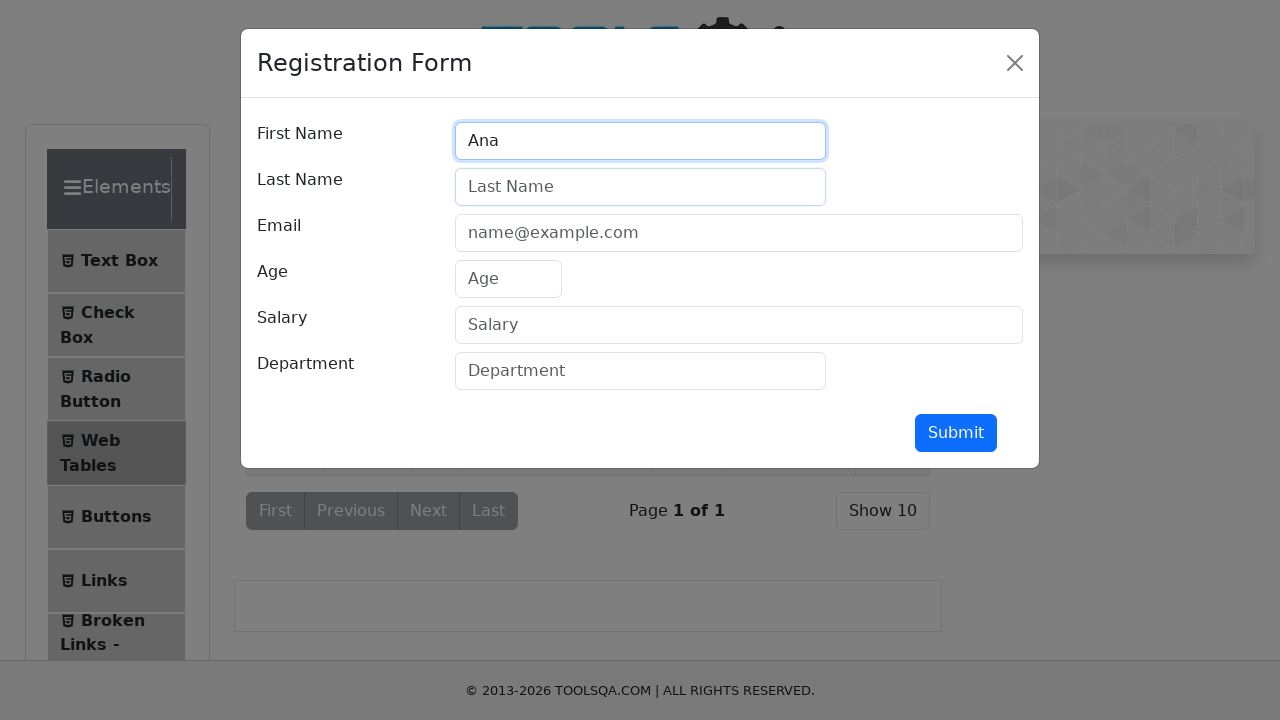

Filled Last Name field with 'Maria' on input[placeholder='Last Name']
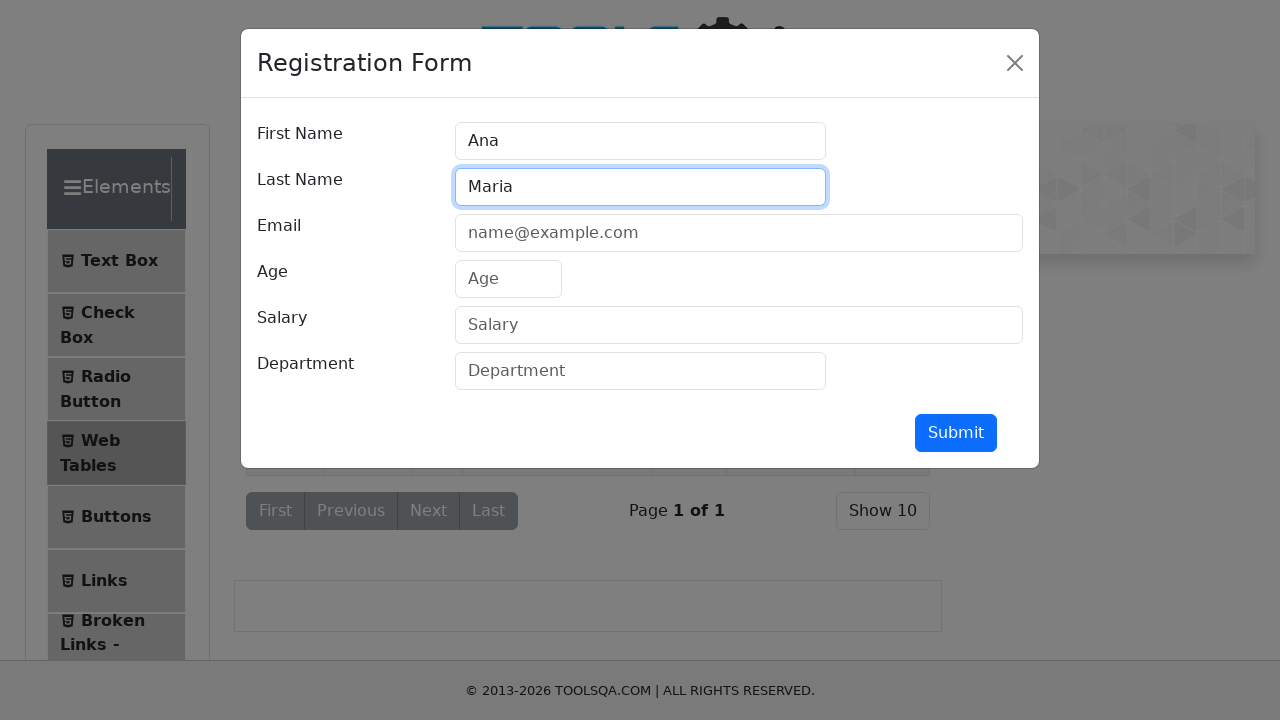

Clicked Email input field at (739, 233) on input[placeholder='name@example.com']
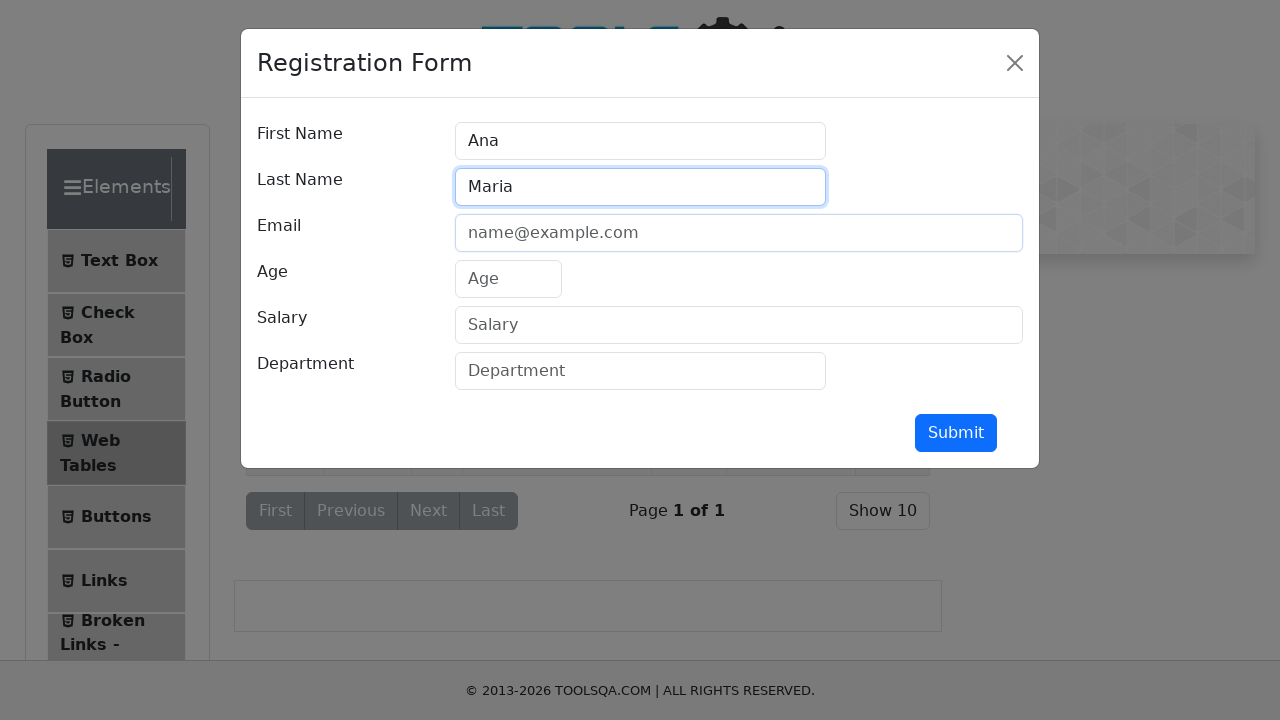

Filled Email field with 'ana@mail.com' on input[placeholder='name@example.com']
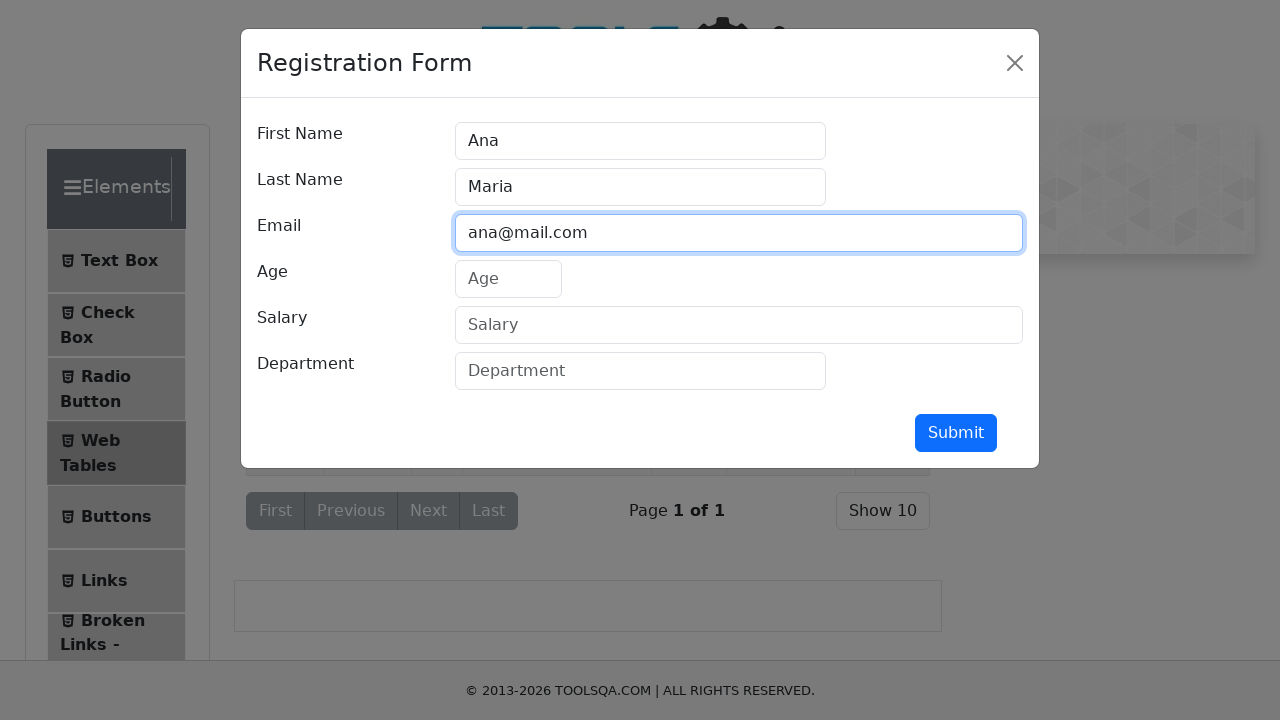

Clicked Age input field at (508, 279) on input[placeholder='Age']
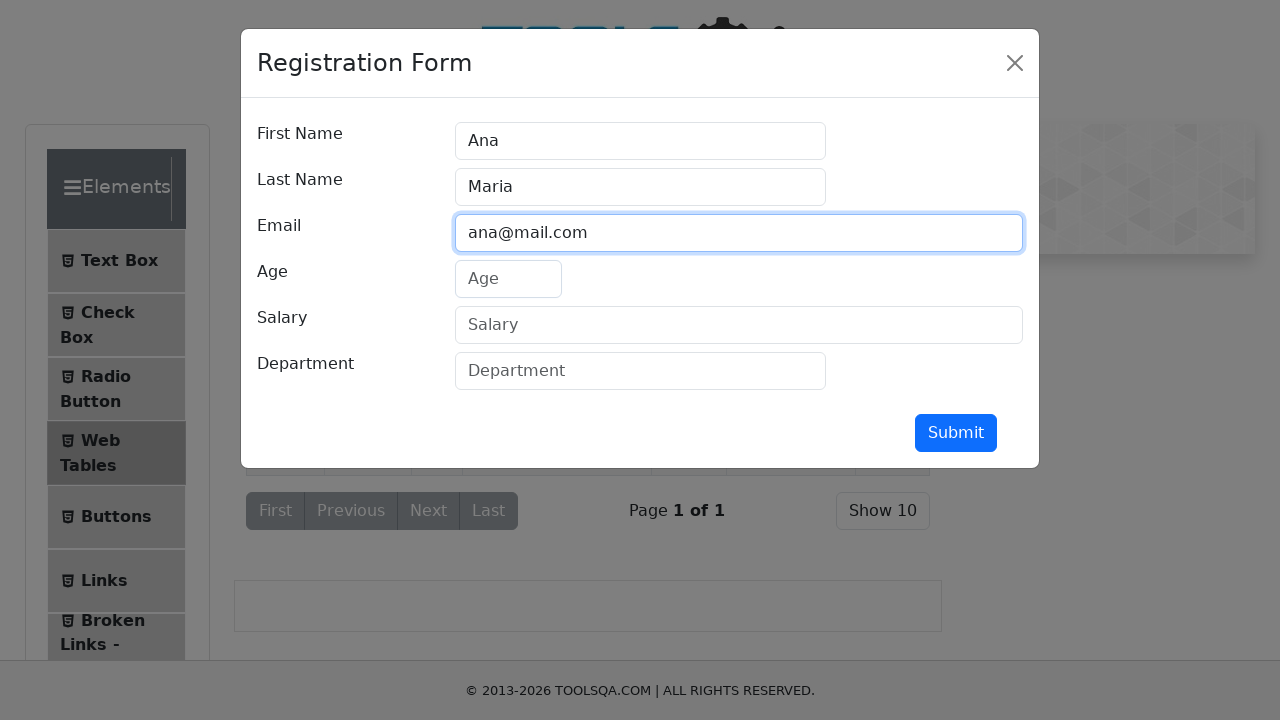

Filled Age field with '22' on input[placeholder='Age']
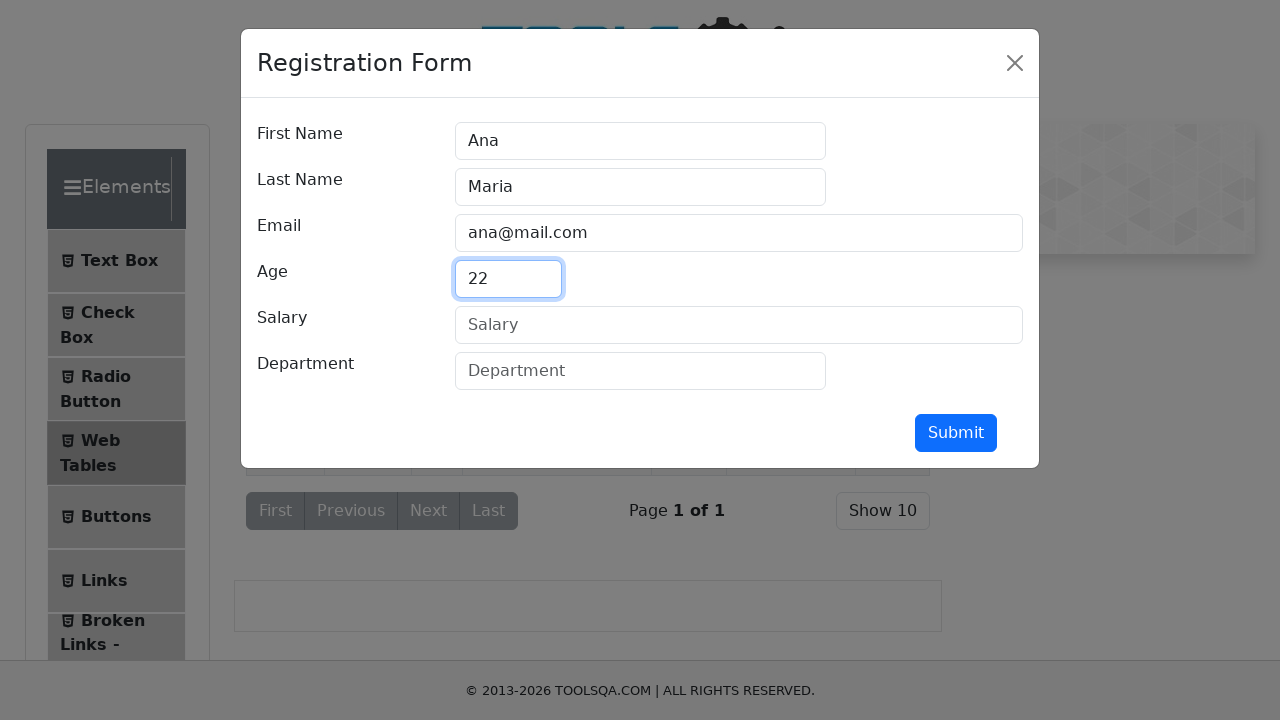

Clicked Salary input field at (739, 325) on input[placeholder='Salary']
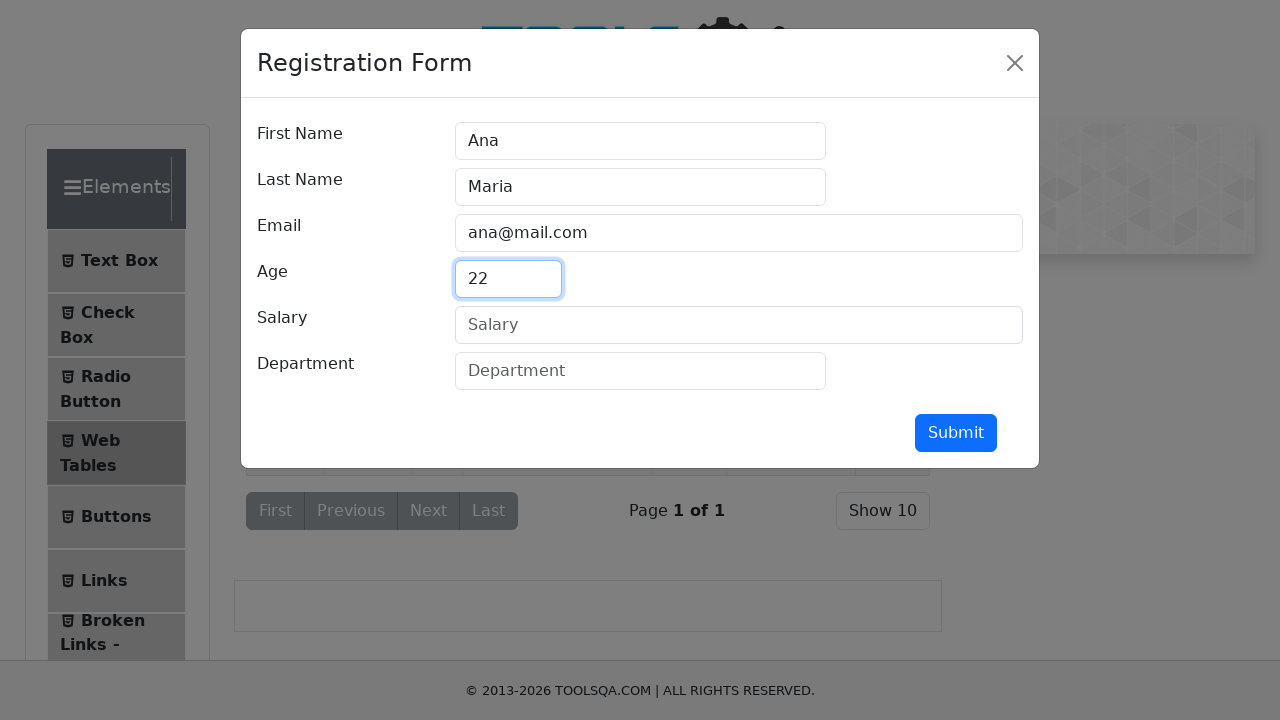

Filled Salary field with '3000' on input[placeholder='Salary']
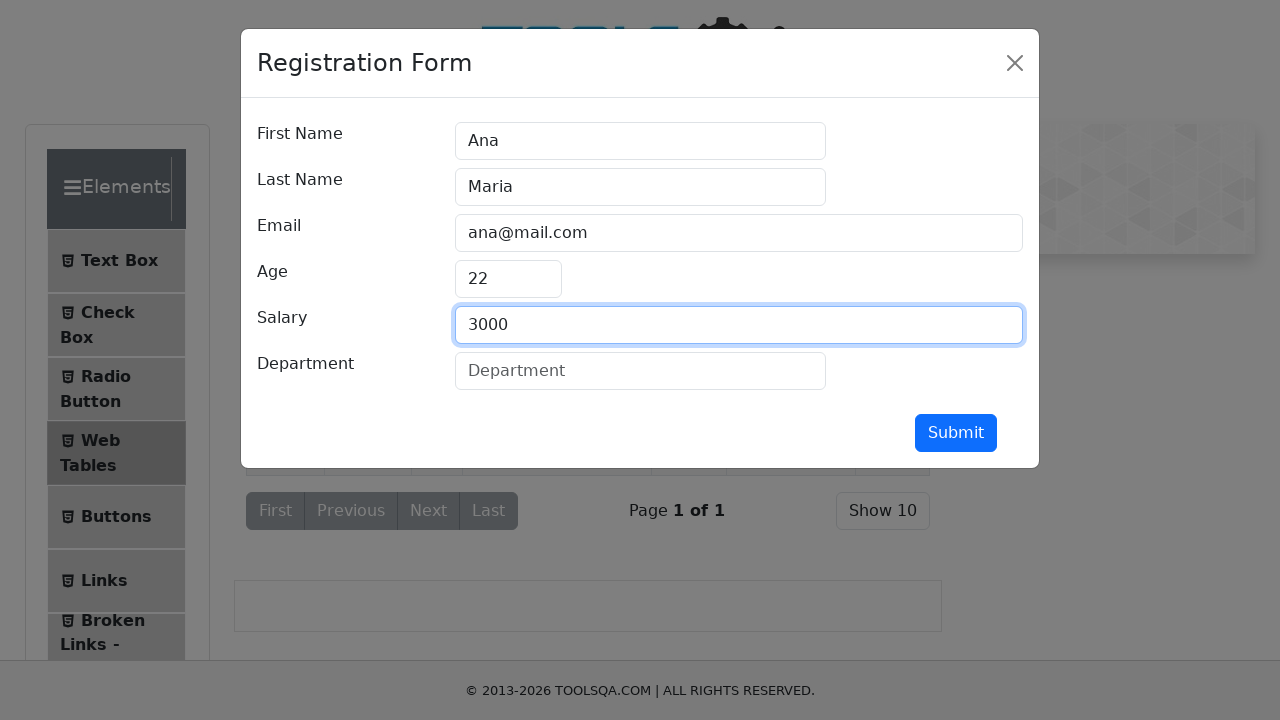

Clicked Department input field at (640, 371) on input#department
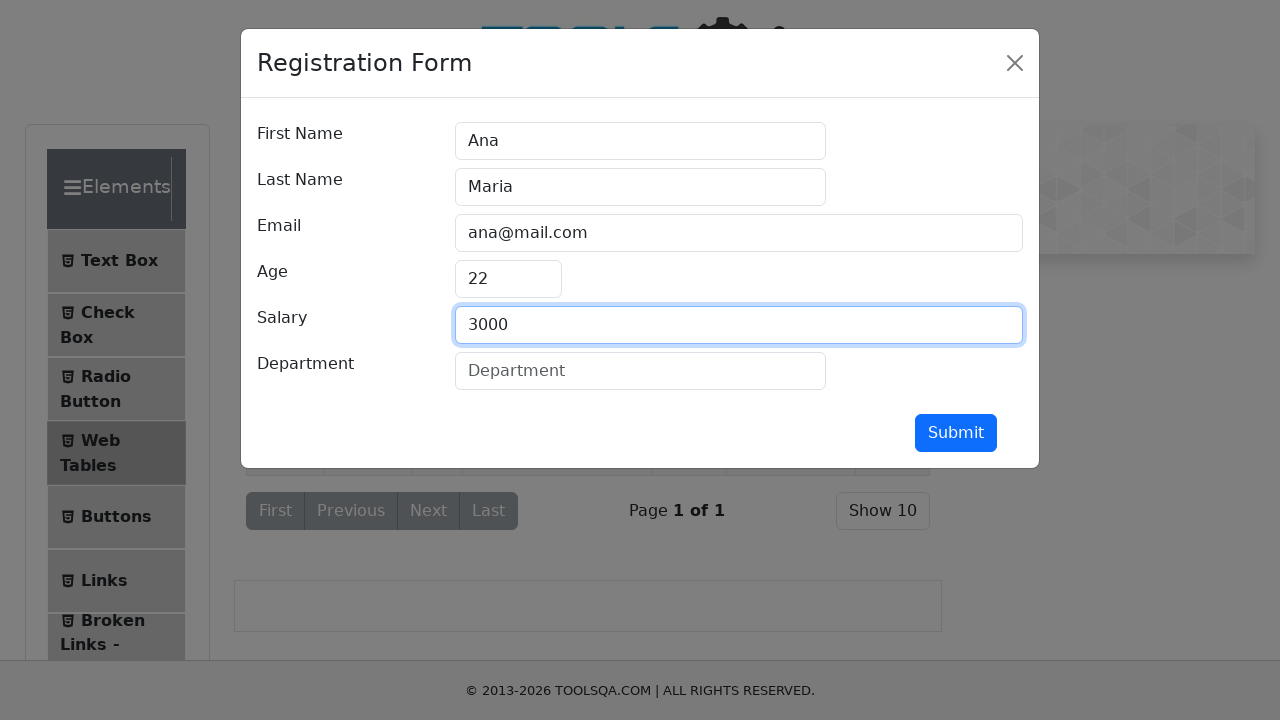

Filled Department field with 'administrator' on input#department
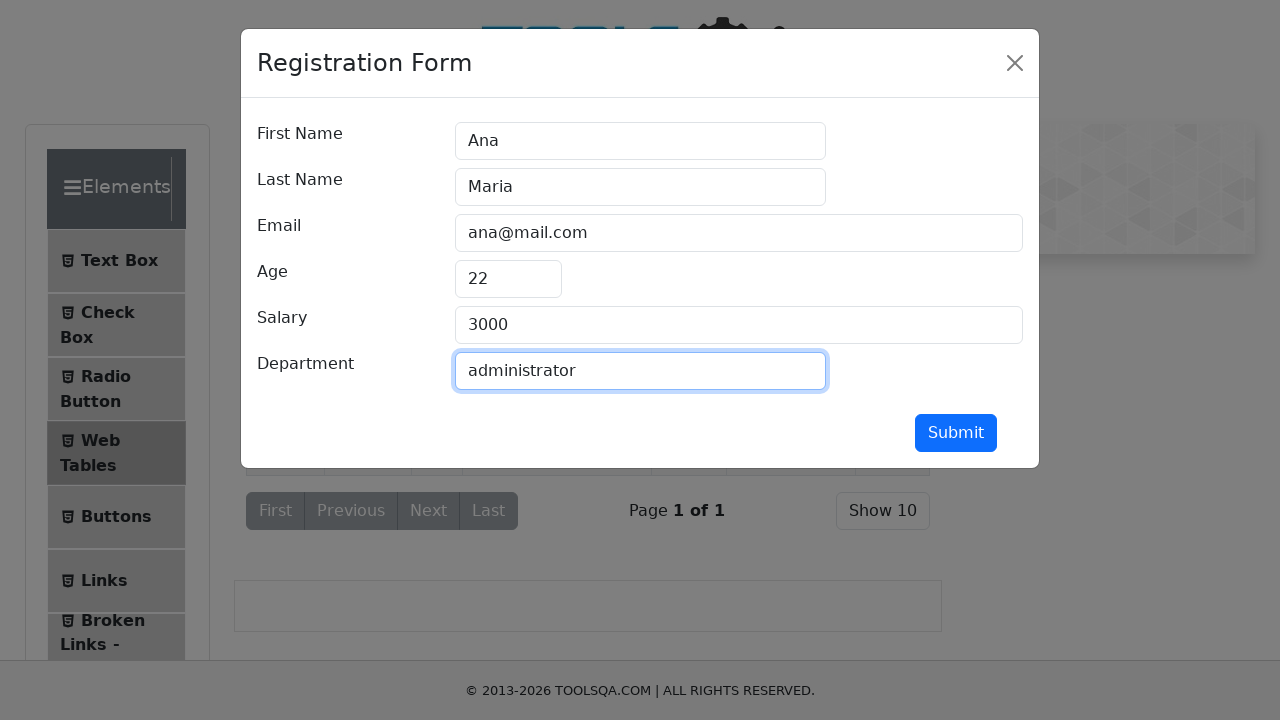

Clicked Submit button to add the new record at (956, 433) on button#submit
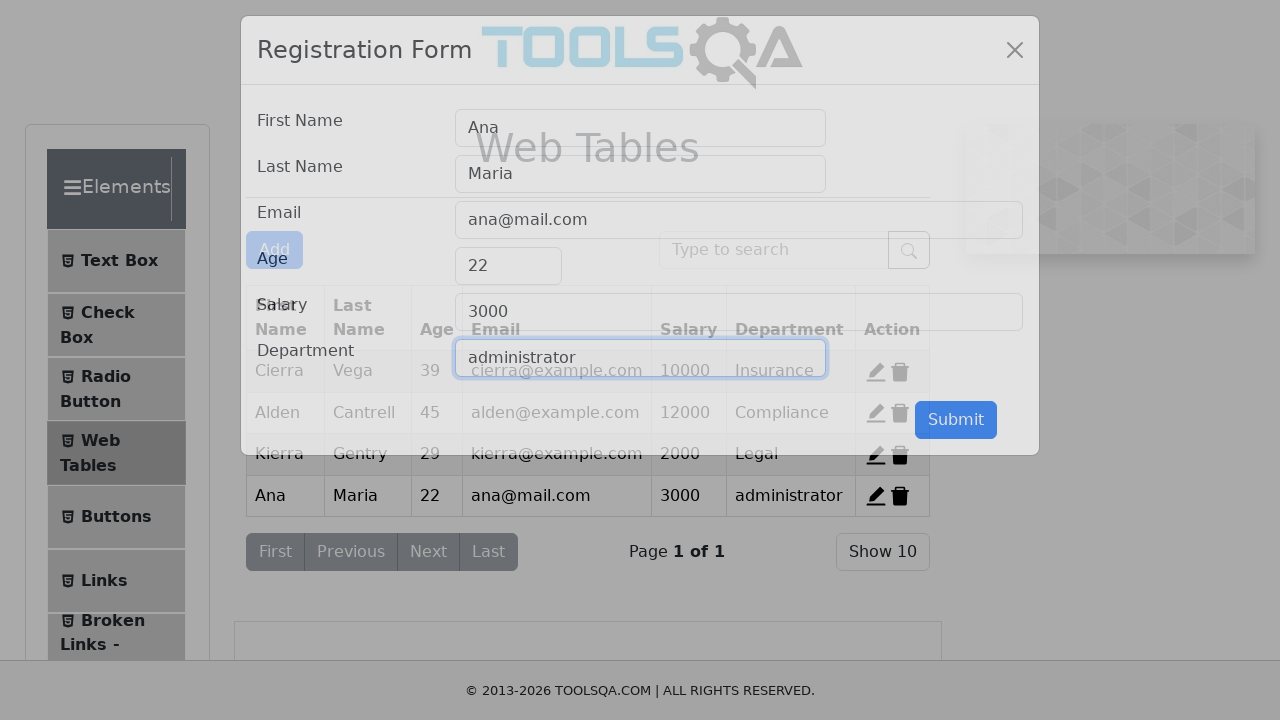

Waited for delete button to appear for the new record
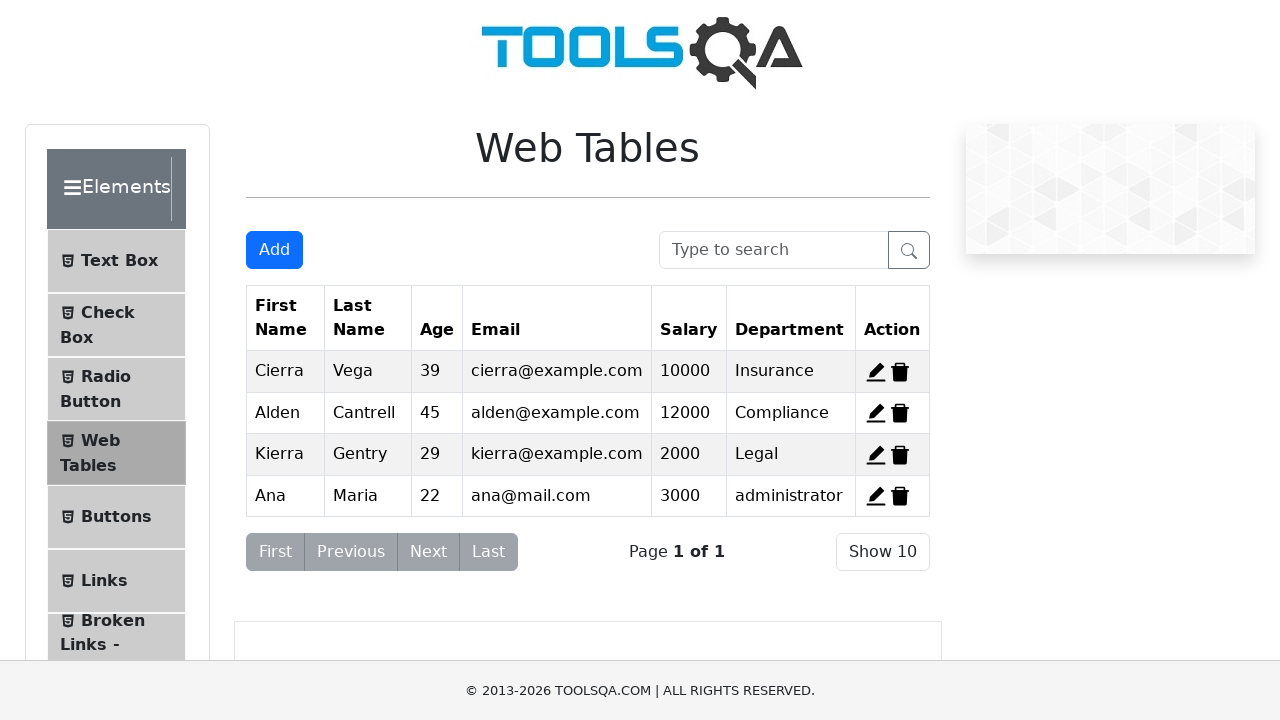

Clicked delete button to remove the added record at (900, 496) on span#delete-record-4
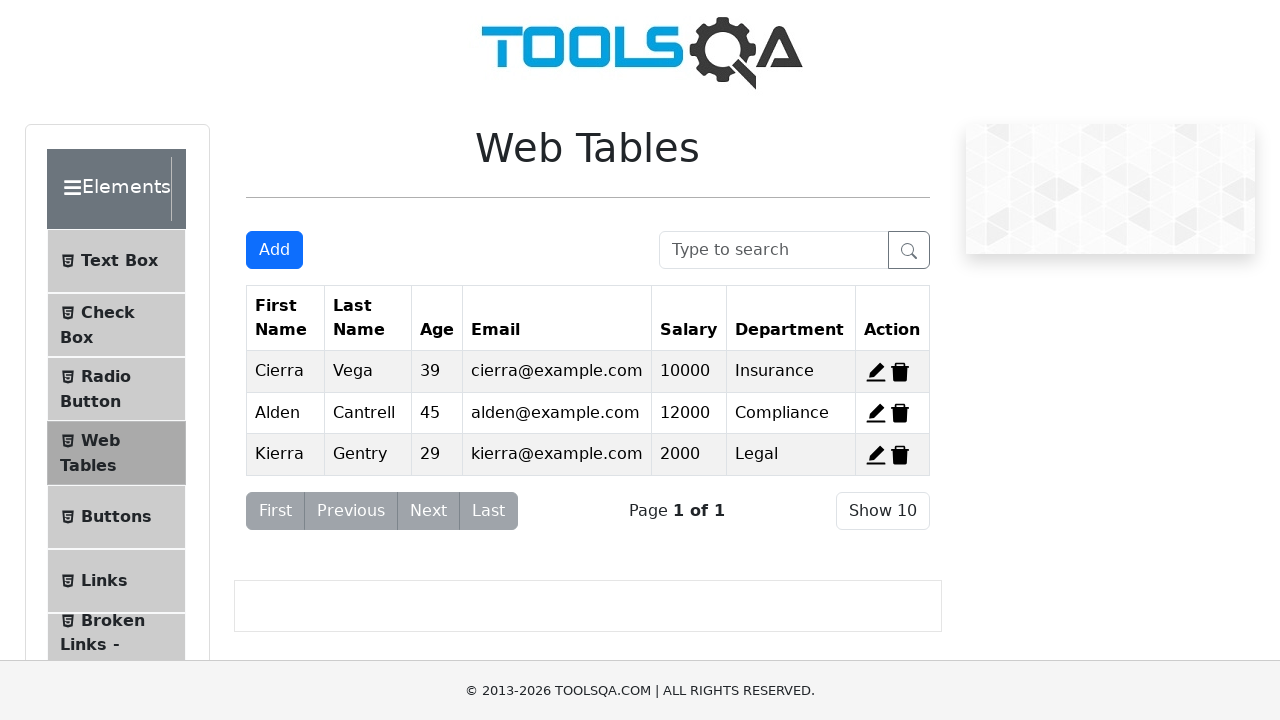

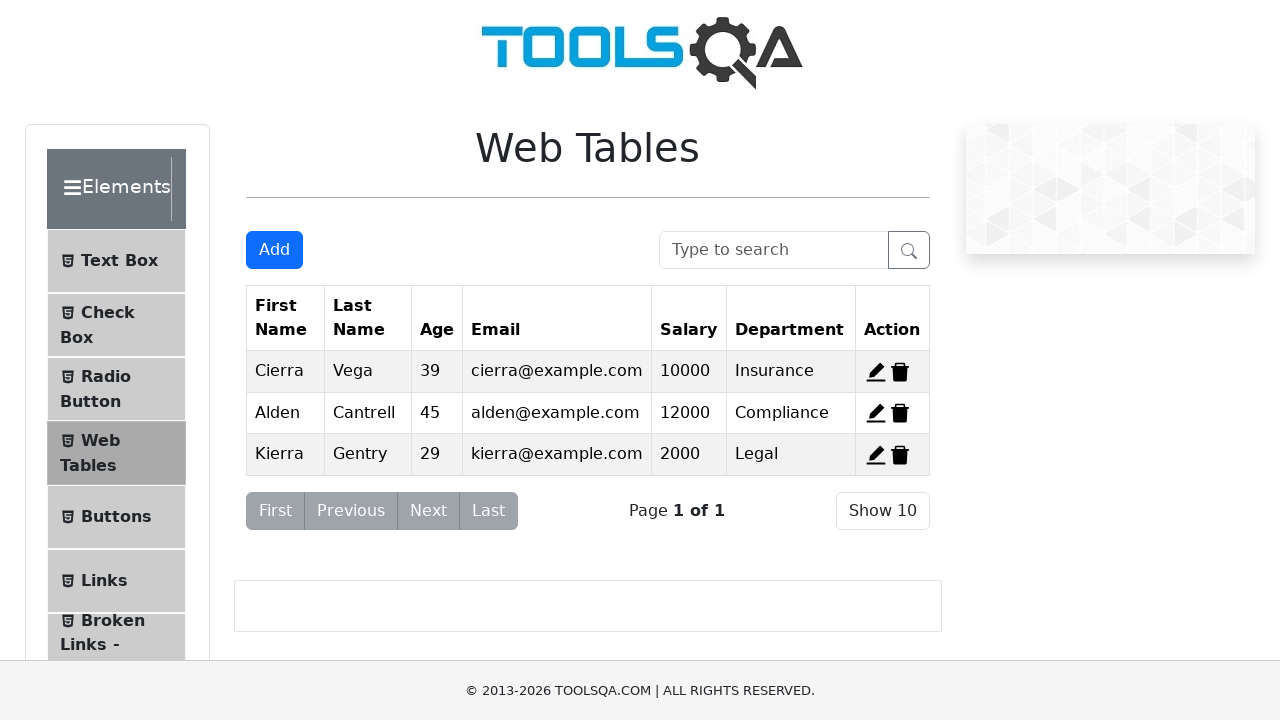